Tests various button interactions including hover, click, right-click, and double-click on a practice automation page

Starting URL: https://www.tutorialspoint.com/selenium/practice/selenium_automation_practice.php

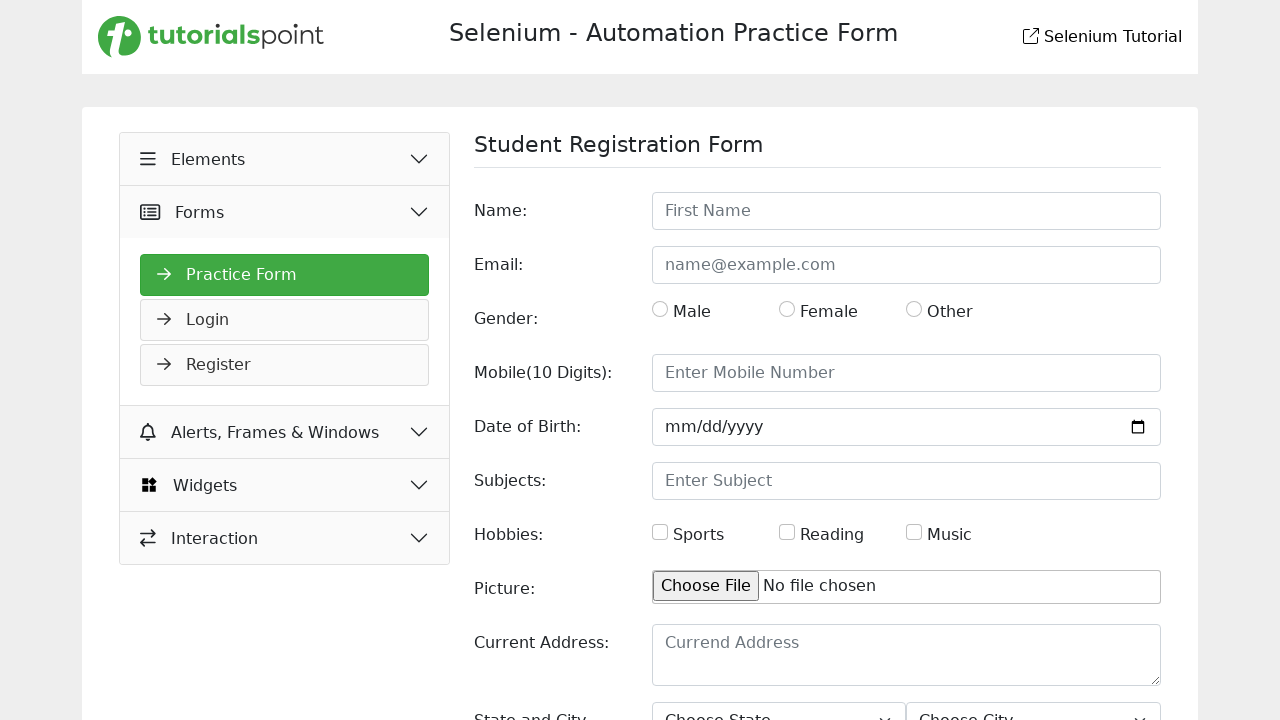

Clicked dropdown to expand menu at (285, 159) on #headingOne
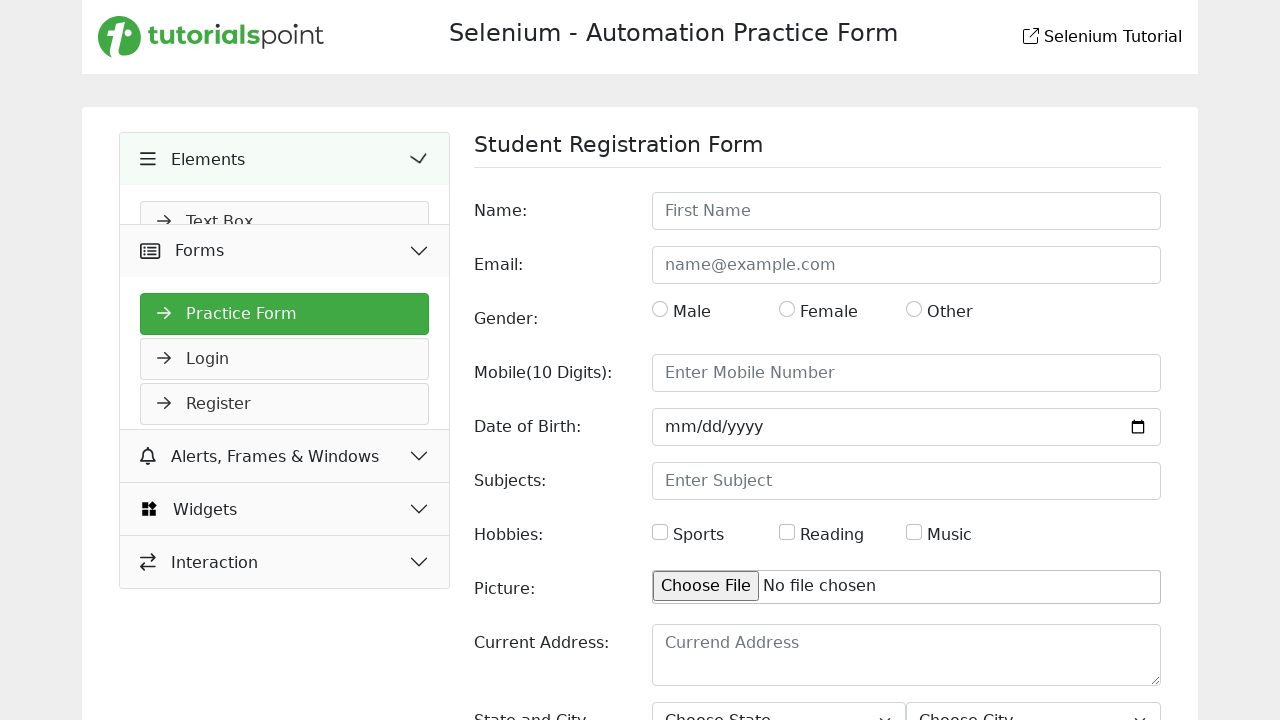

Clicked buttons link in the menu at (285, 402) on xpath=//li/a[@href='buttons.php']
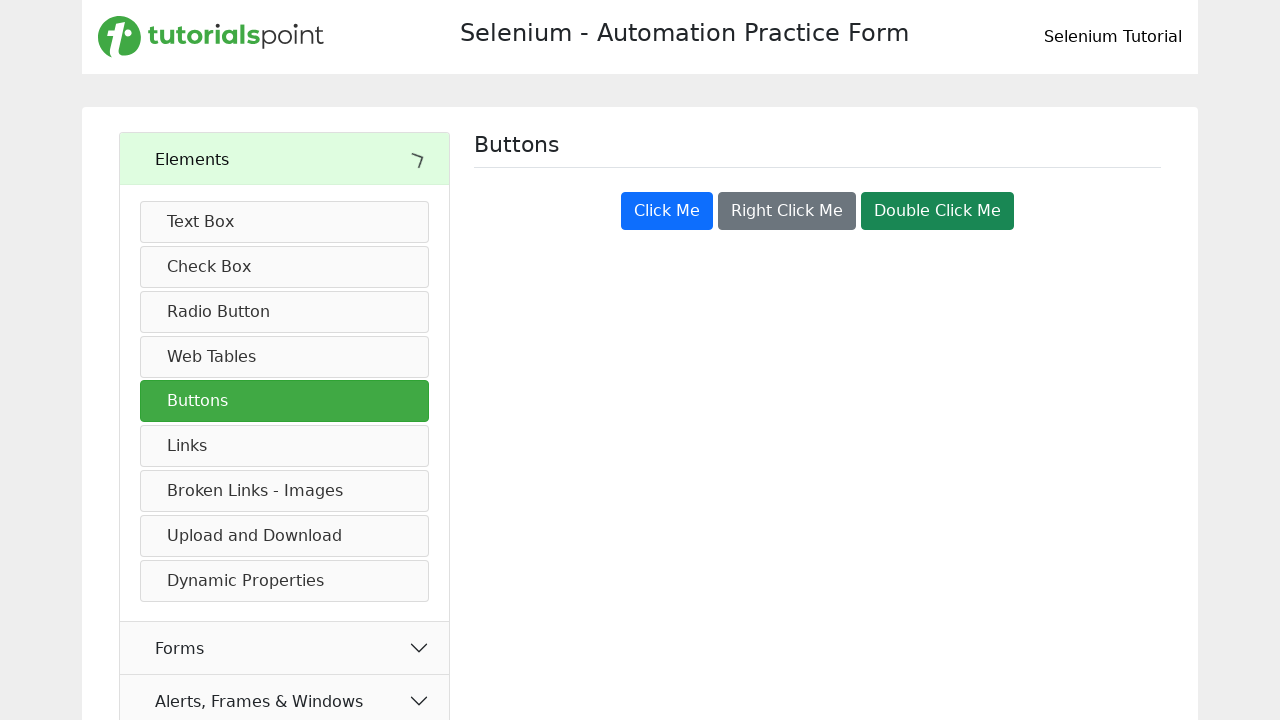

Located 'Click Me' button
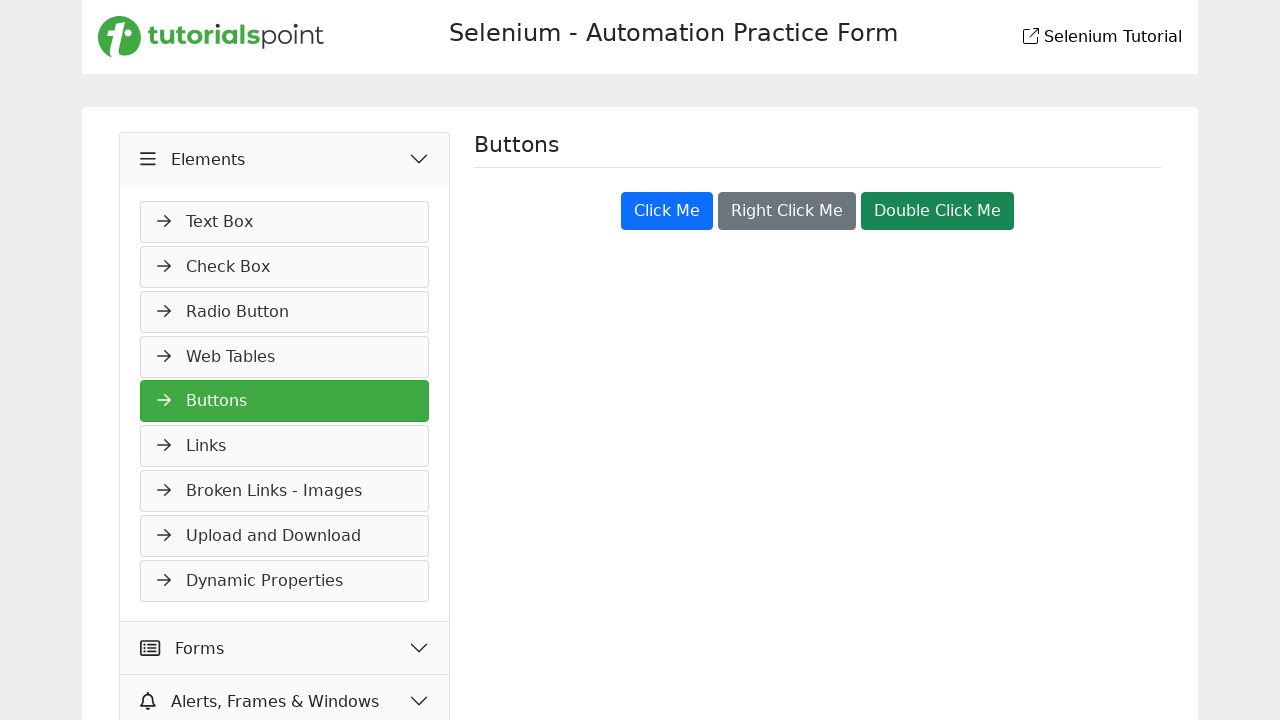

Hovered over 'Click Me' button at (667, 211) on xpath=//div/button[text()='Click Me']
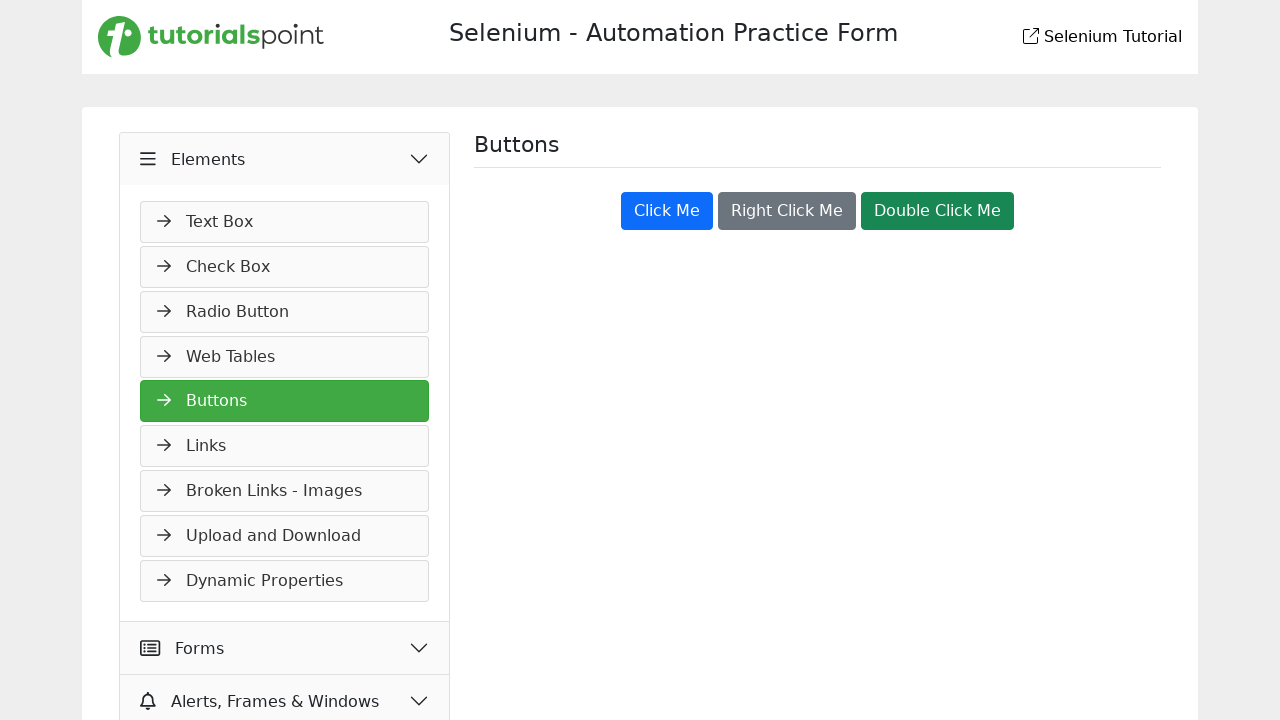

Clicked the 'Click Me' button at (667, 211) on xpath=//div/button[text()='Click Me']
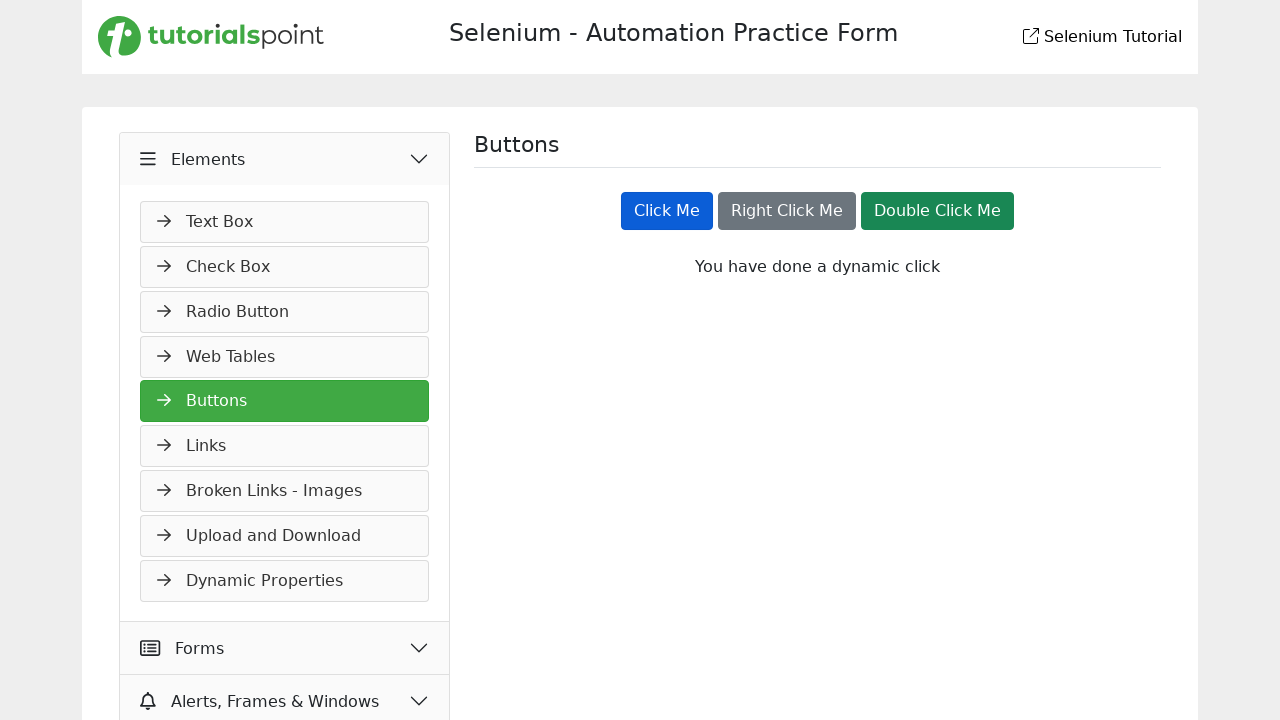

Located 'Right Click Me' button
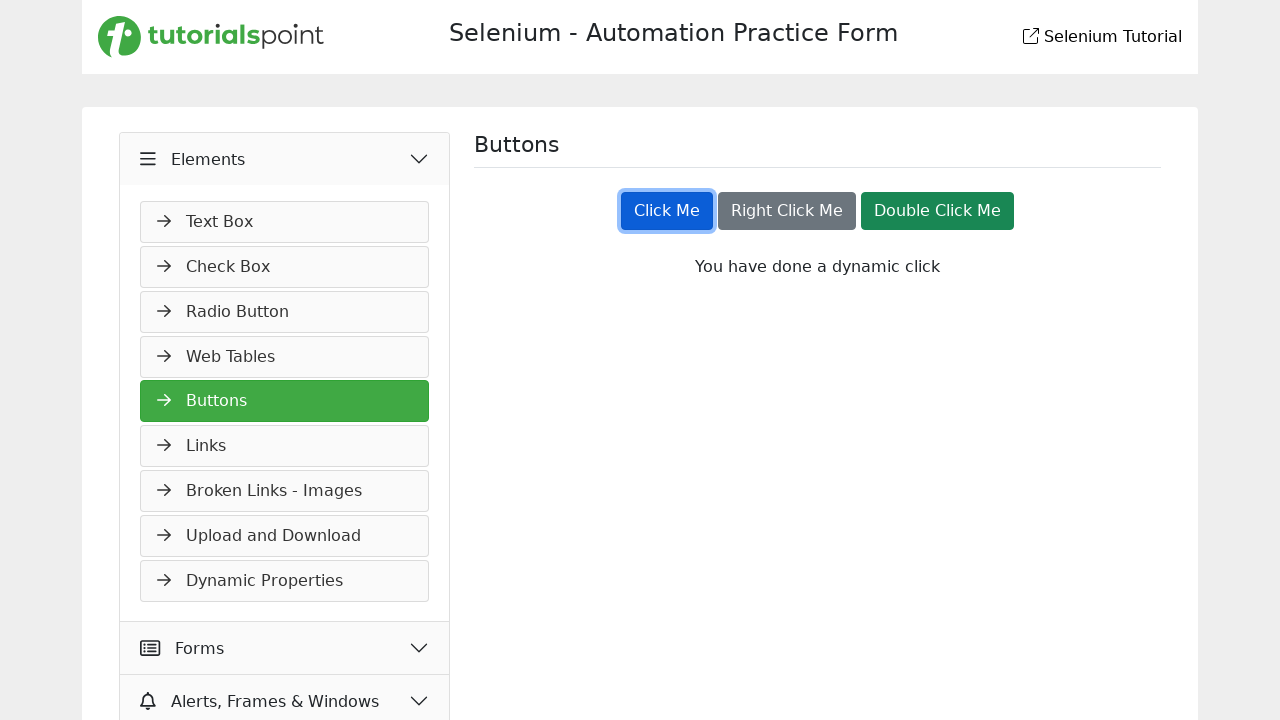

Right-clicked the 'Right Click Me' button at (787, 211) on xpath=//div/button[text()='Right Click Me']
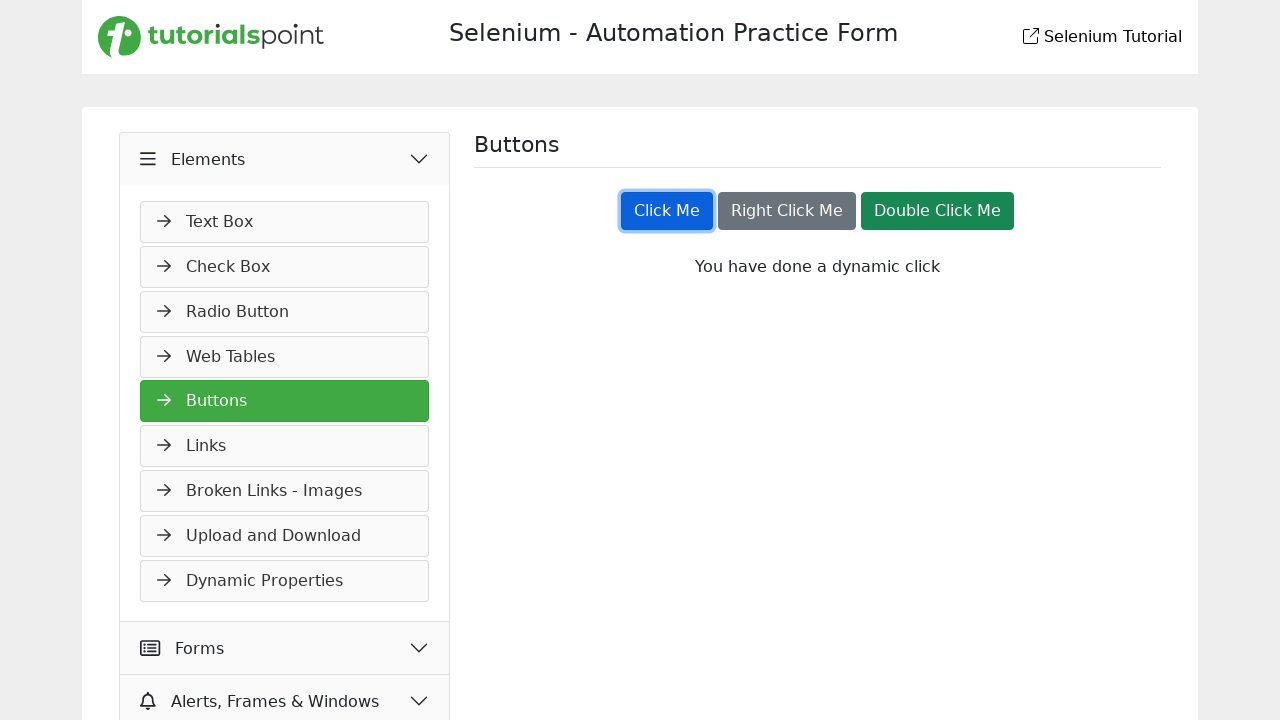

Located 'Double Click Me' button
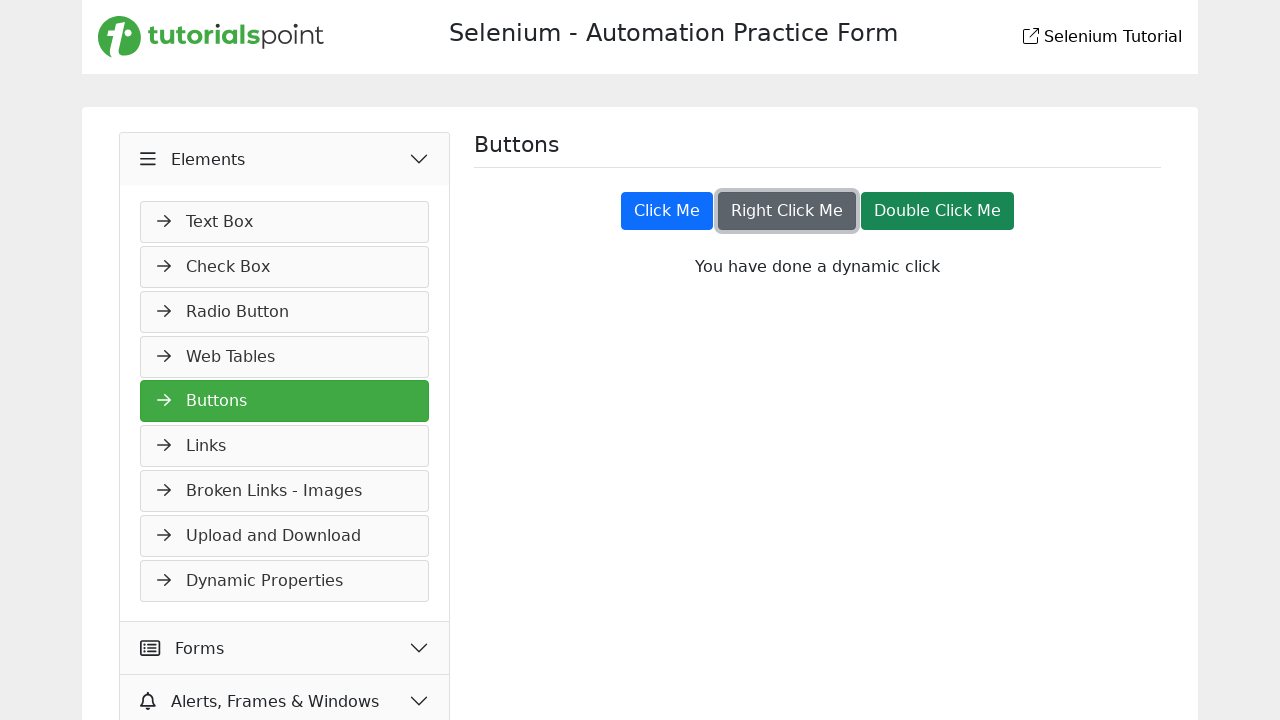

Double-clicked the 'Double Click Me' button at (938, 211) on xpath=//div/button[text()='Double Click Me']
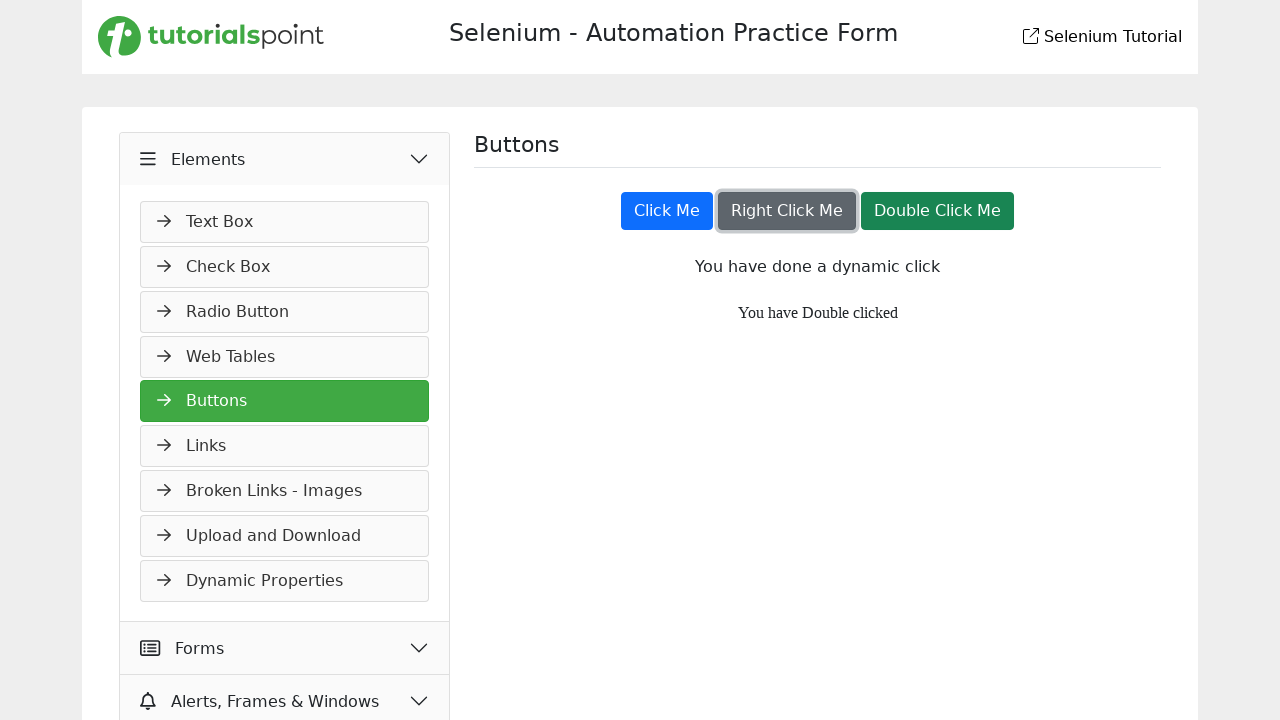

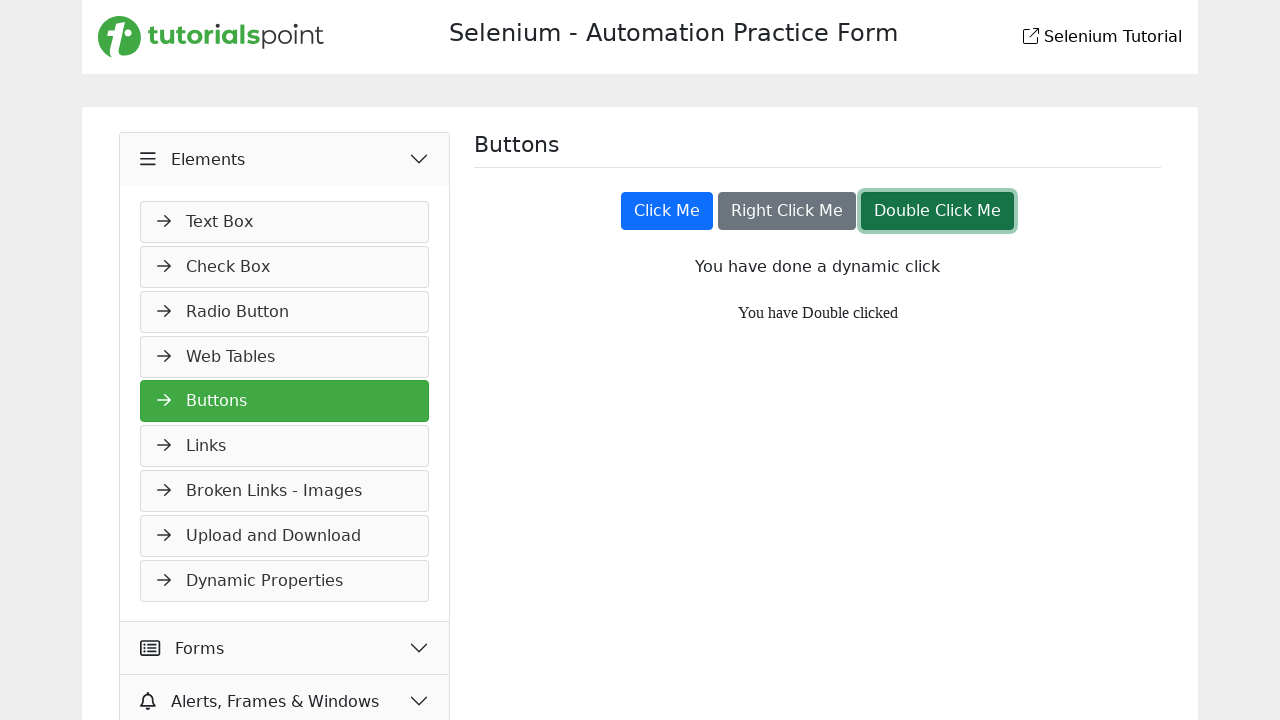